Tests the Python.org search functionality by entering "pycon" in the search box, submitting the search, and verifying results are found.

Starting URL: https://www.python.org

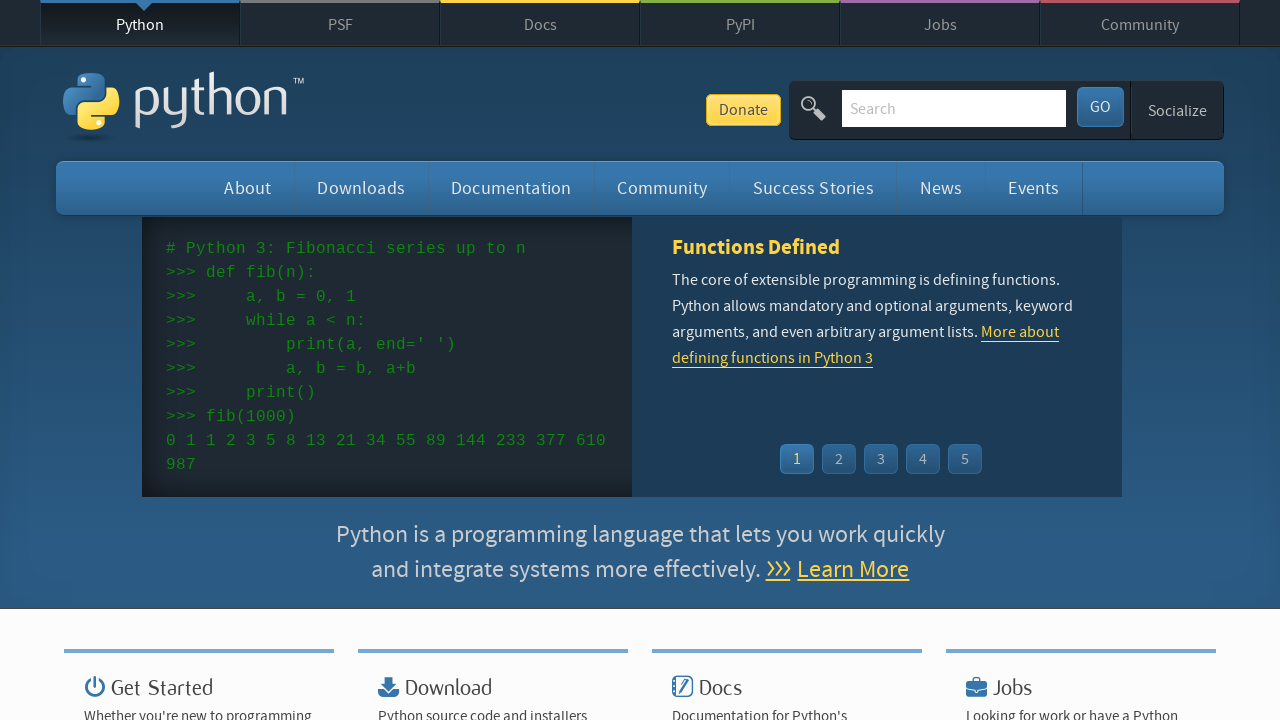

Filled search box with 'pycon' on input[name='q']
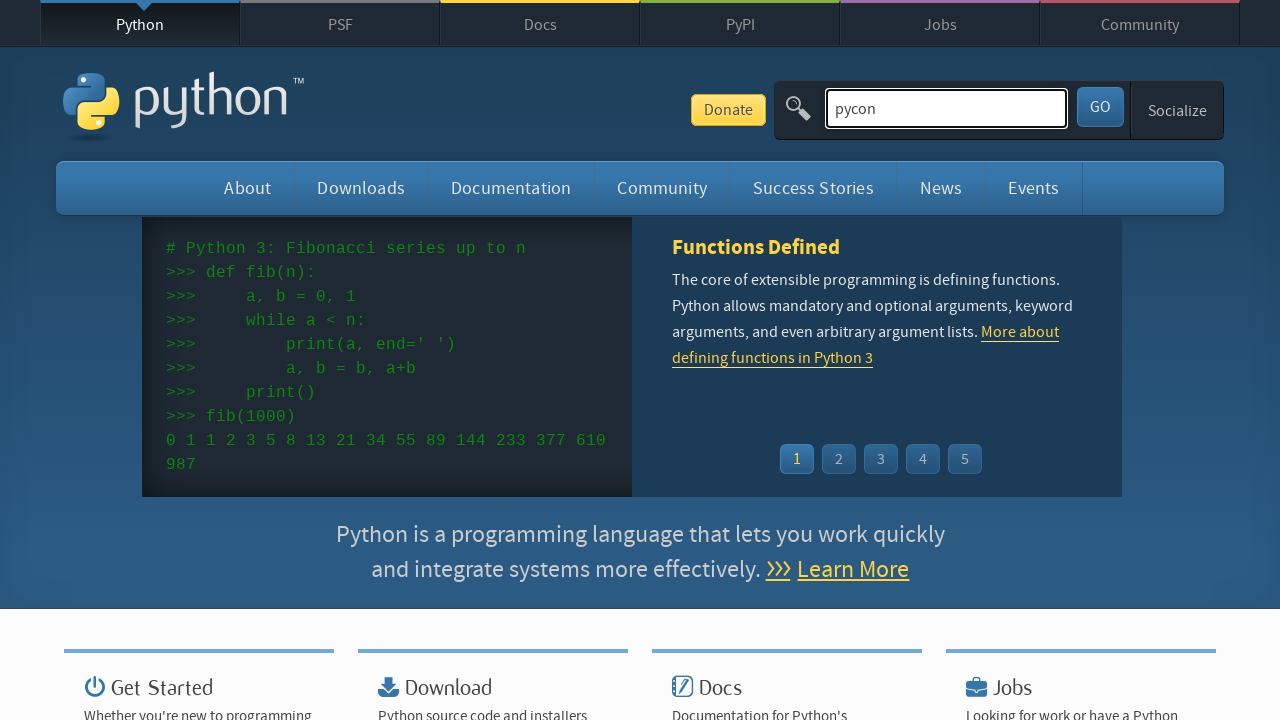

Pressed Enter to submit search on input[name='q']
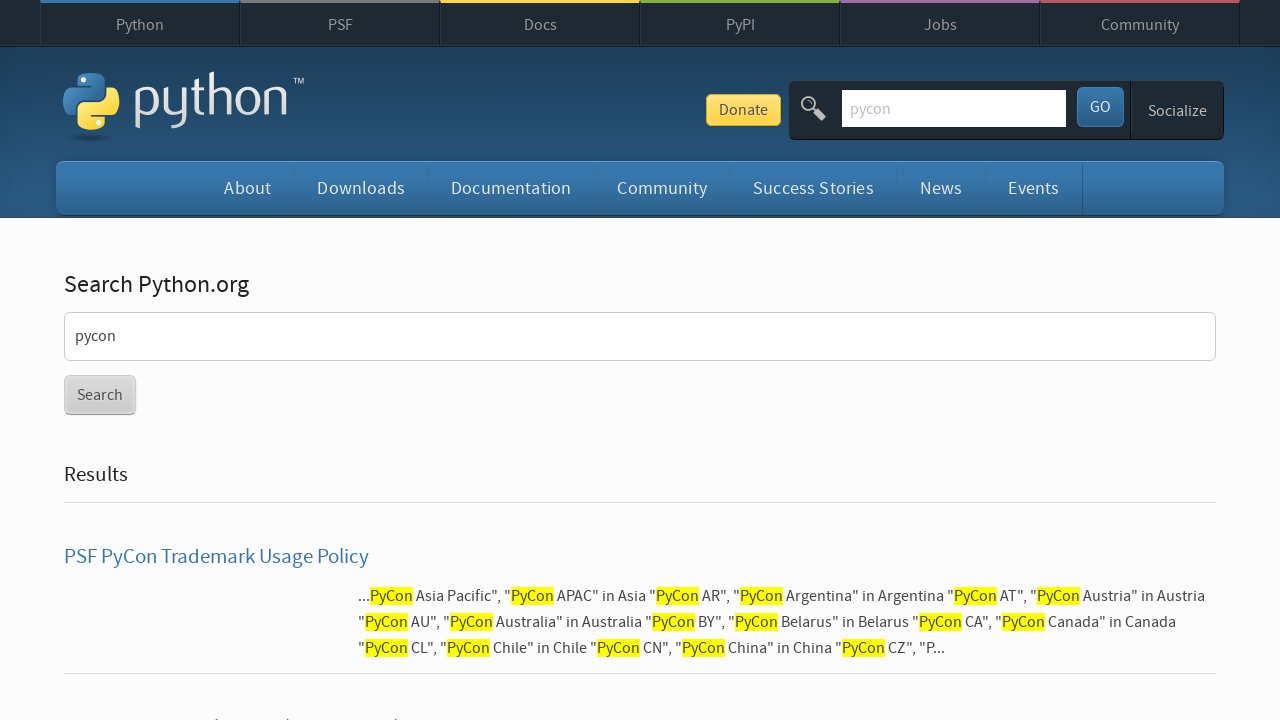

Search results page loaded (networkidle)
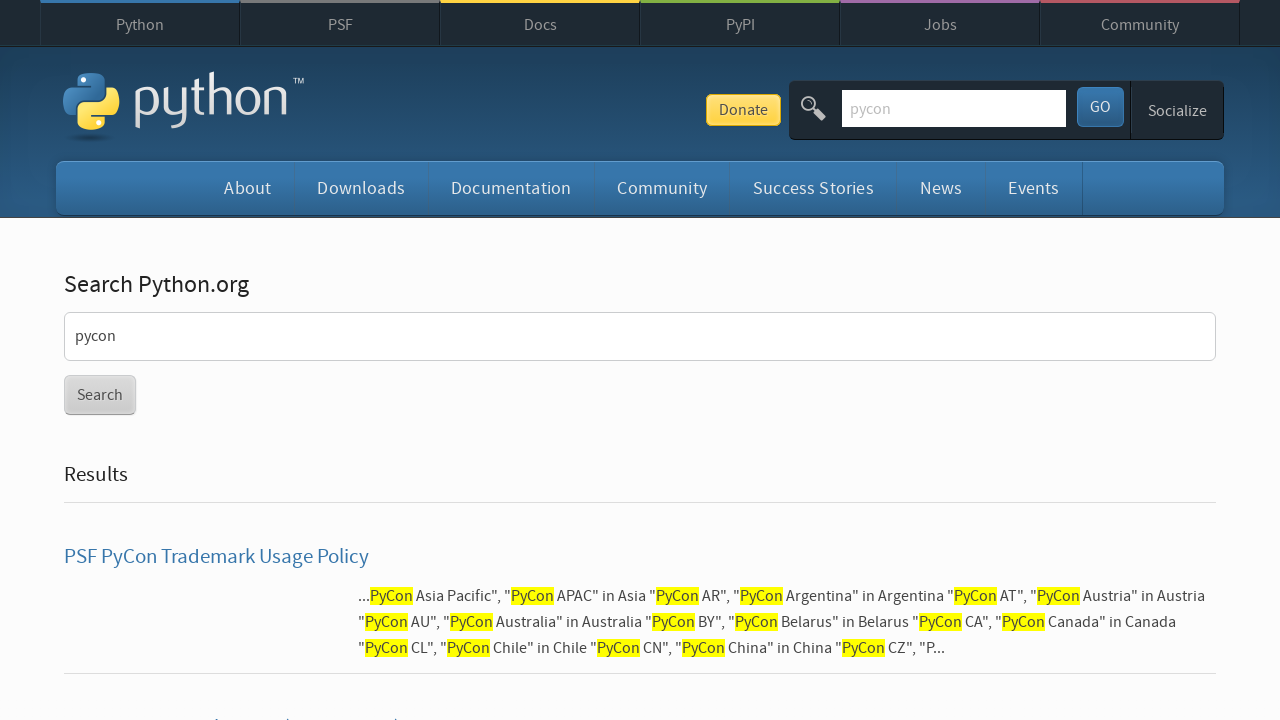

Verified that search results were found (no 'No results found' message)
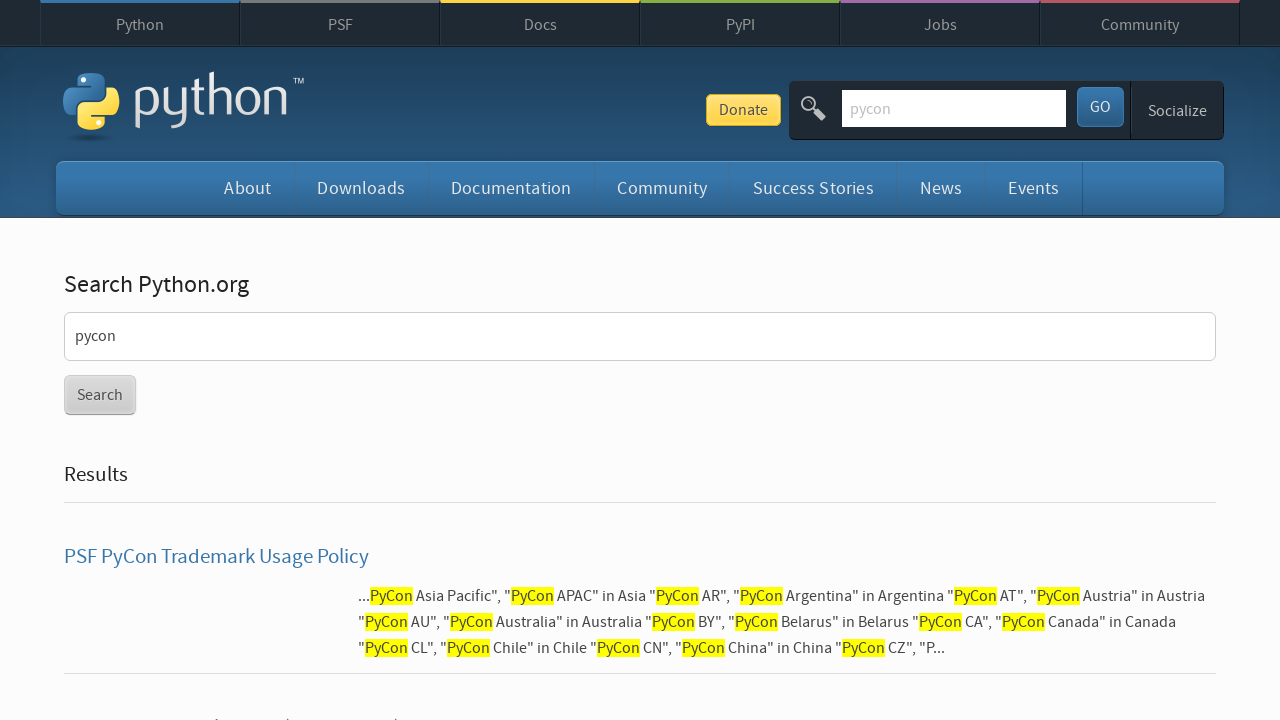

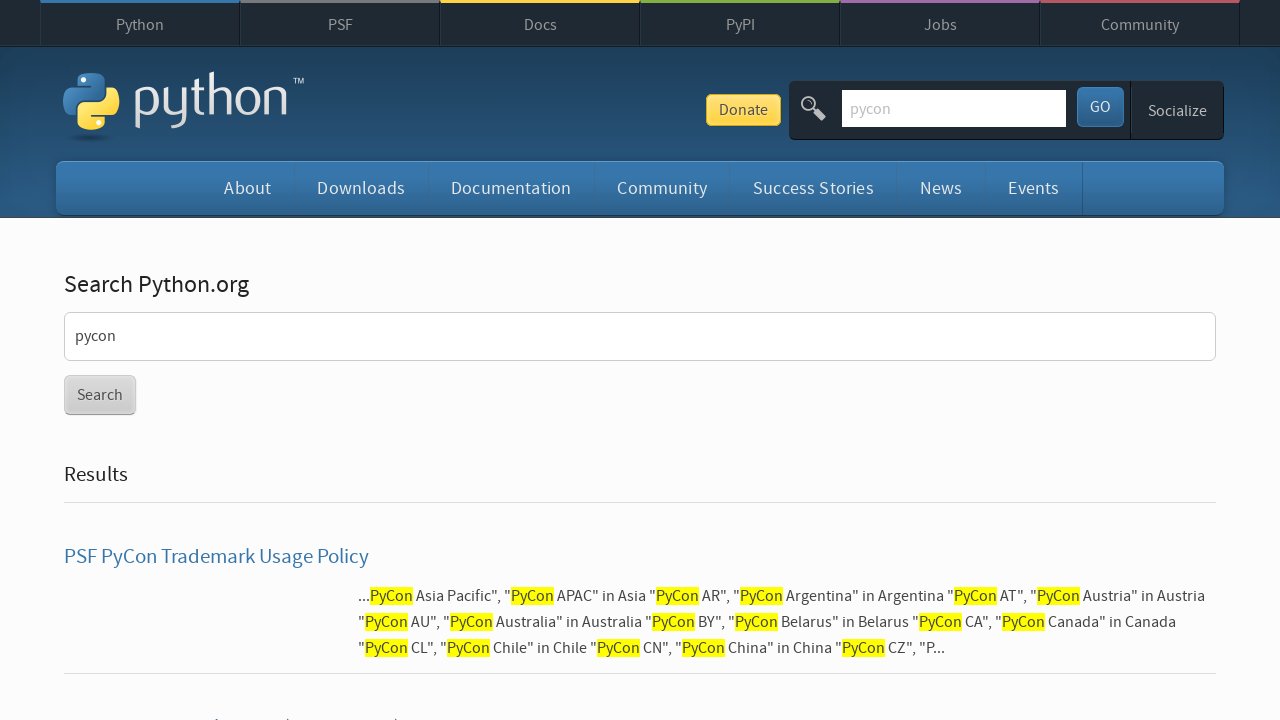